Navigates to the WebGL Aquarium demo page and waits for the page to load completely, verifying the WebGL content is rendered.

Starting URL: https://webglsamples.org/aquarium/aquarium.html

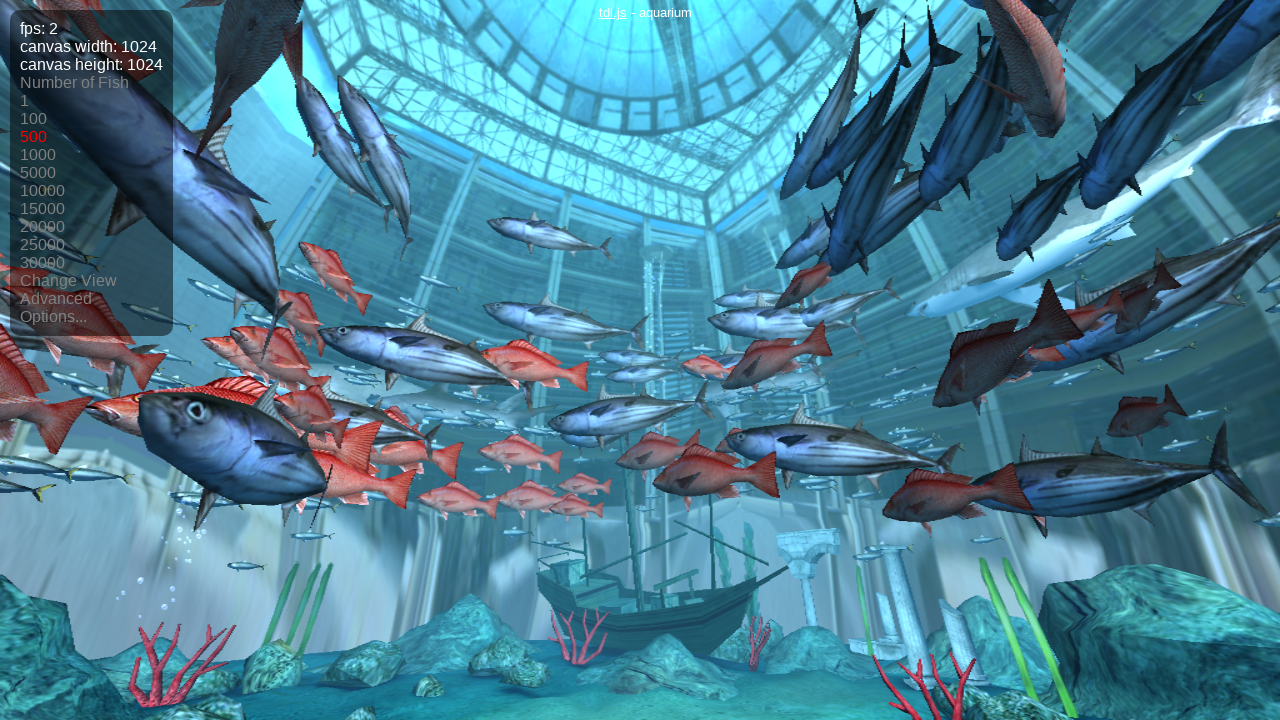

Waited for page to reach networkidle state
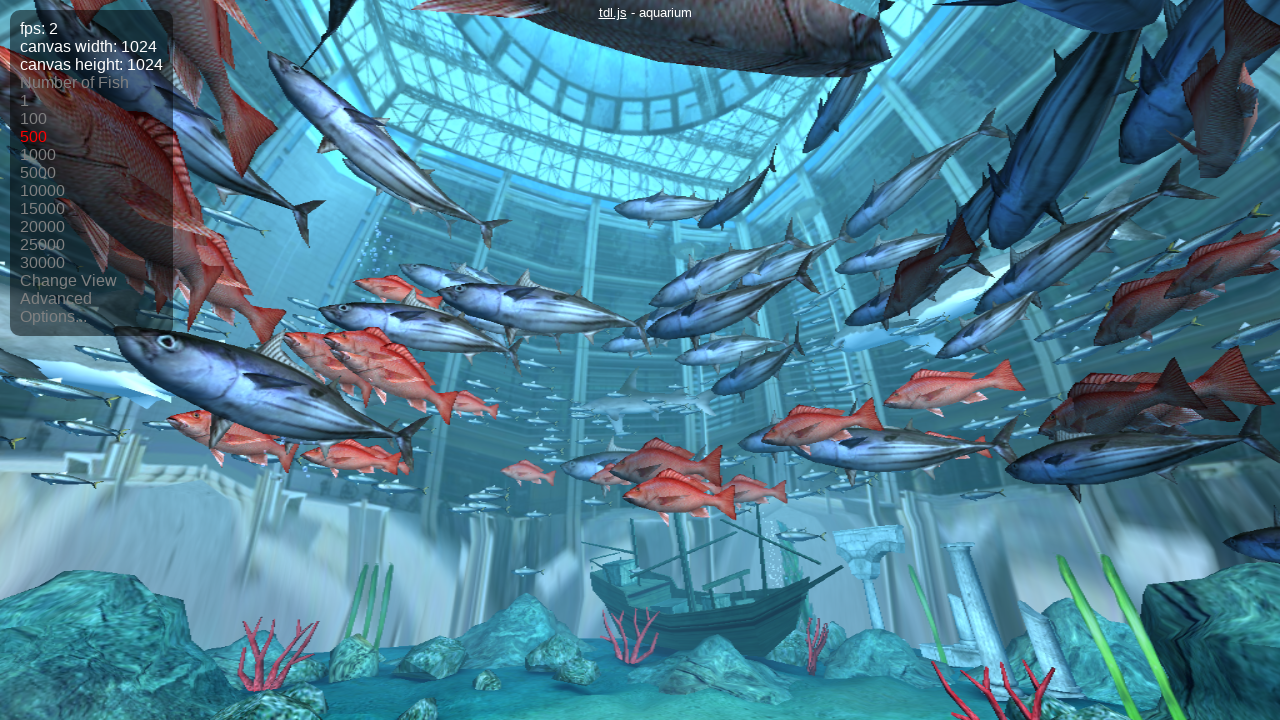

WebGL canvas element detected on the page
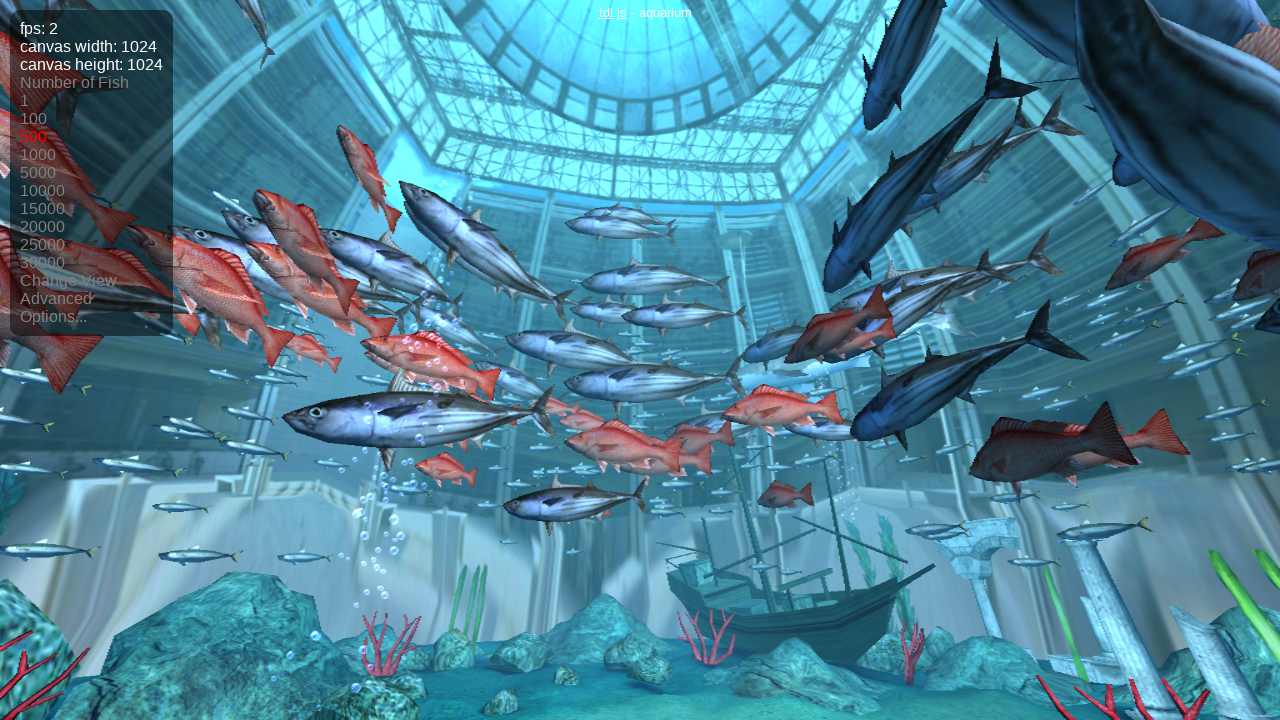

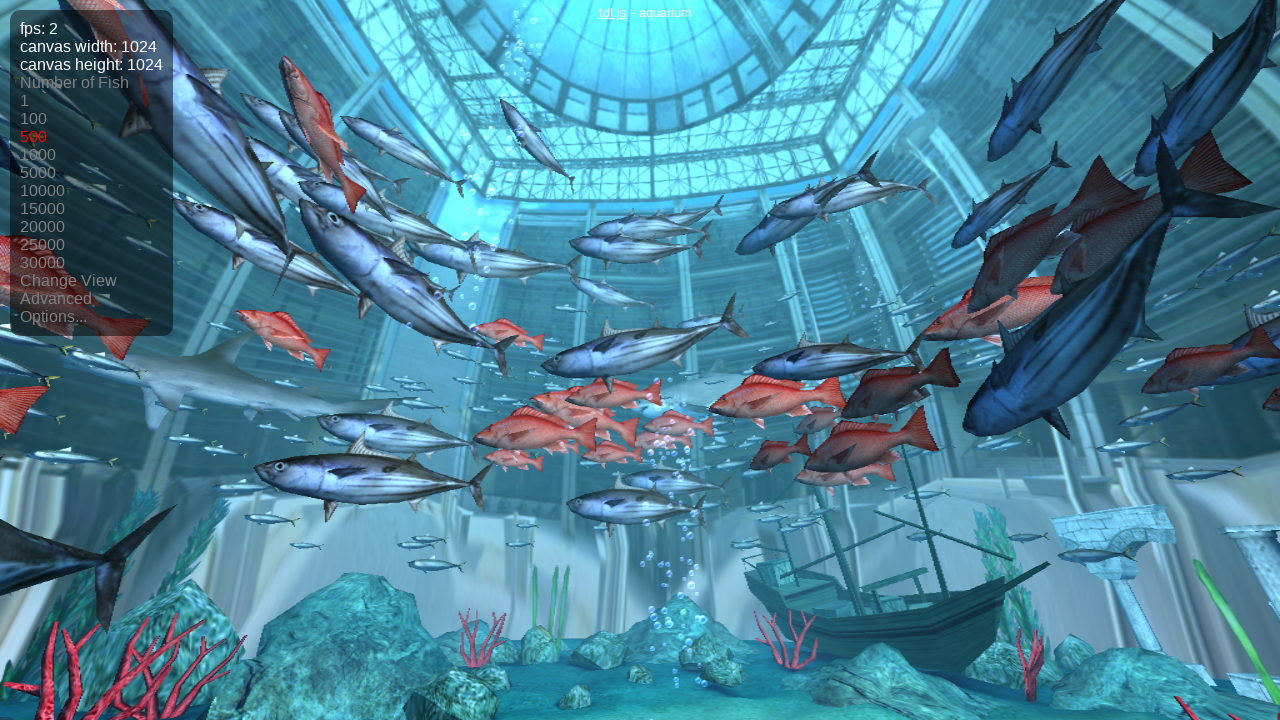